Verifies that the page header contains the text "Części używane"

Starting URL: http://magazyn.panta.gda.pl/part/list

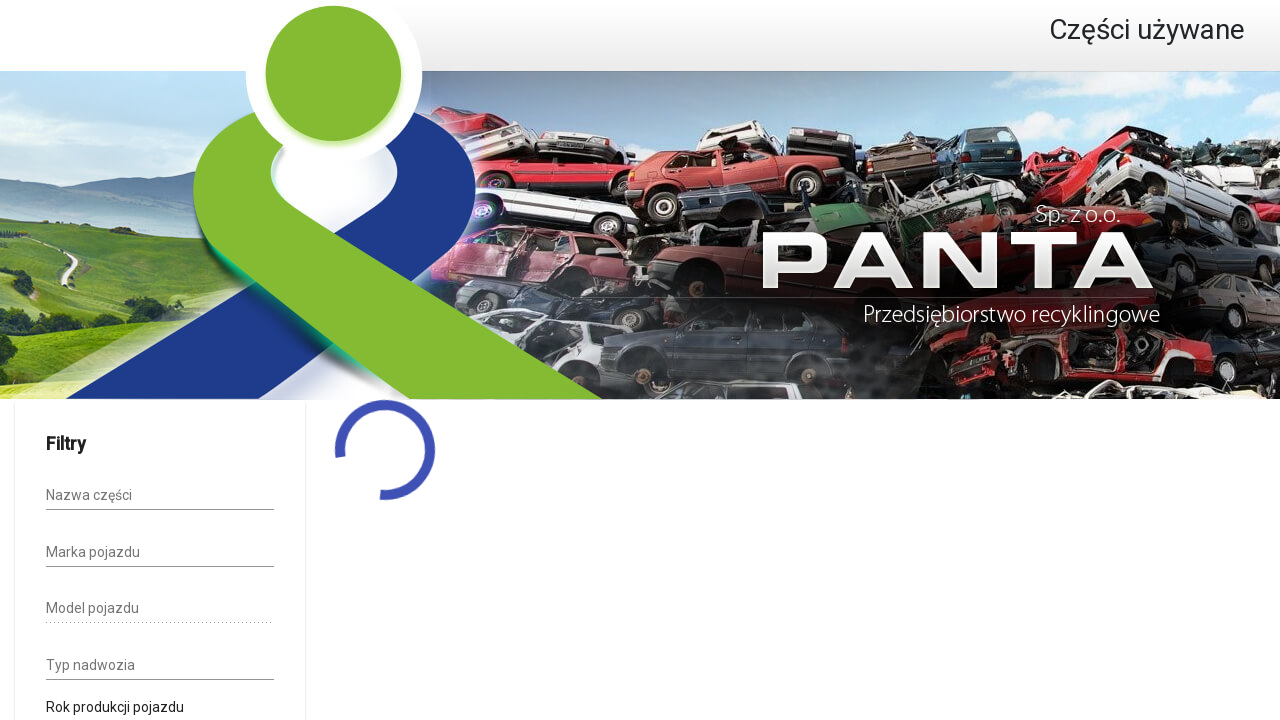

Waited for header element with class 'top-banner-text' to load
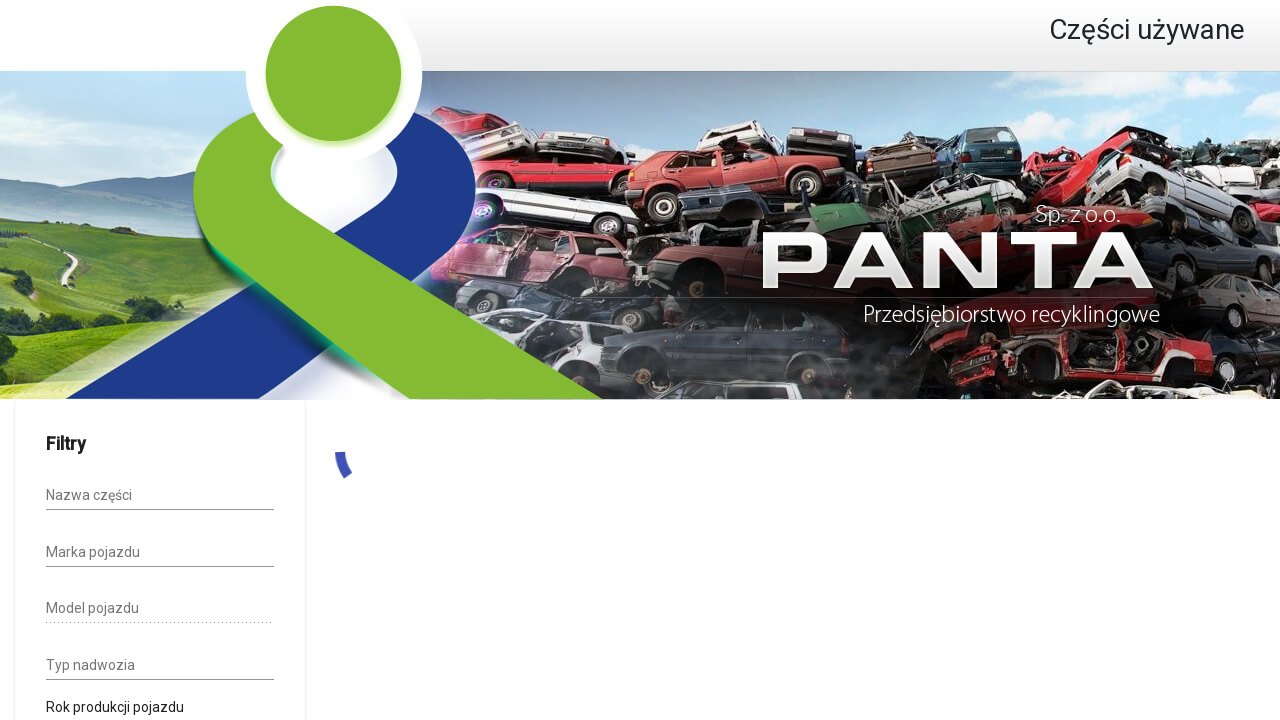

Verified that header contains text 'Części używane'
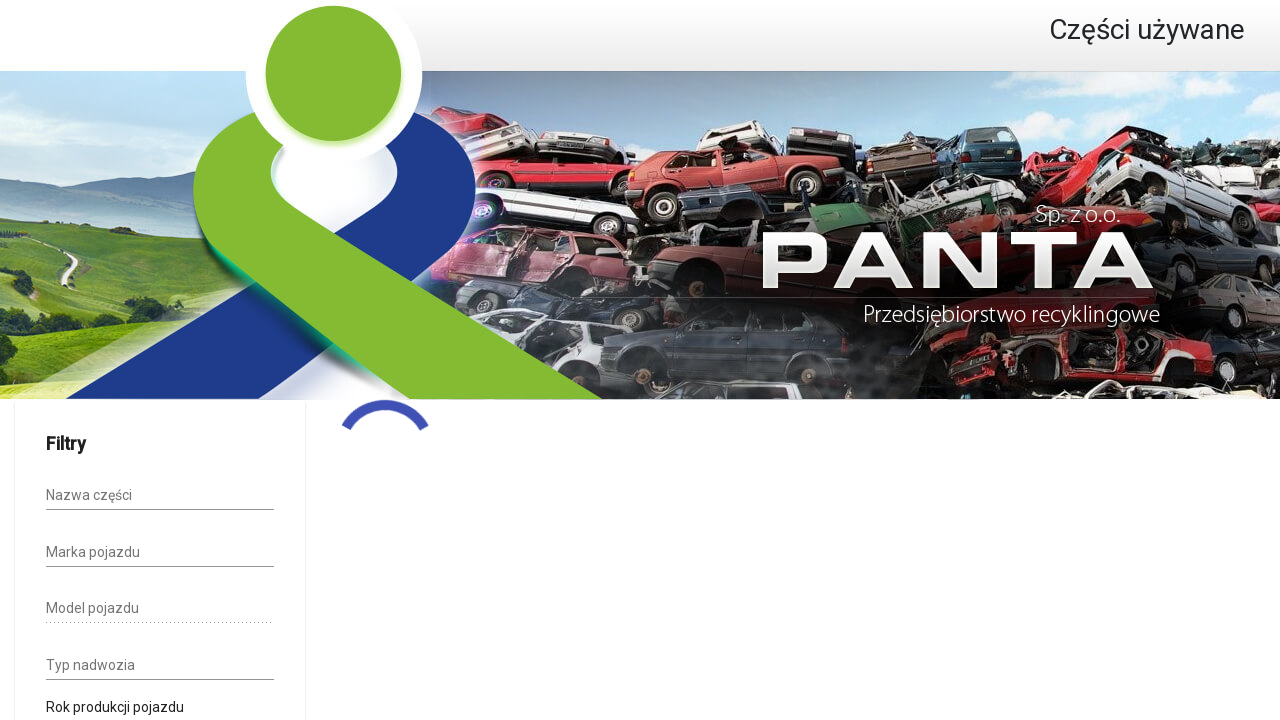

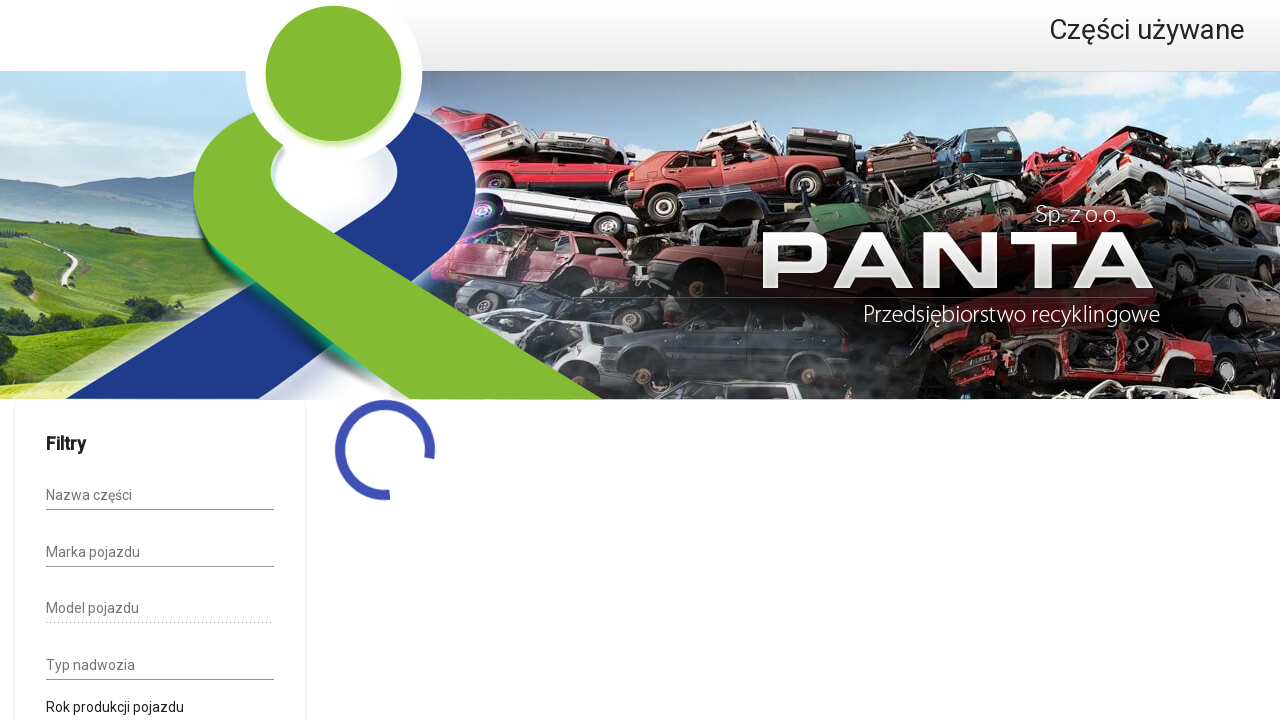